Tests mouse interactions on a table page by performing right-click context menu actions on buttons and clicking menu options

Starting URL: https://dev.automationtesting.in/table

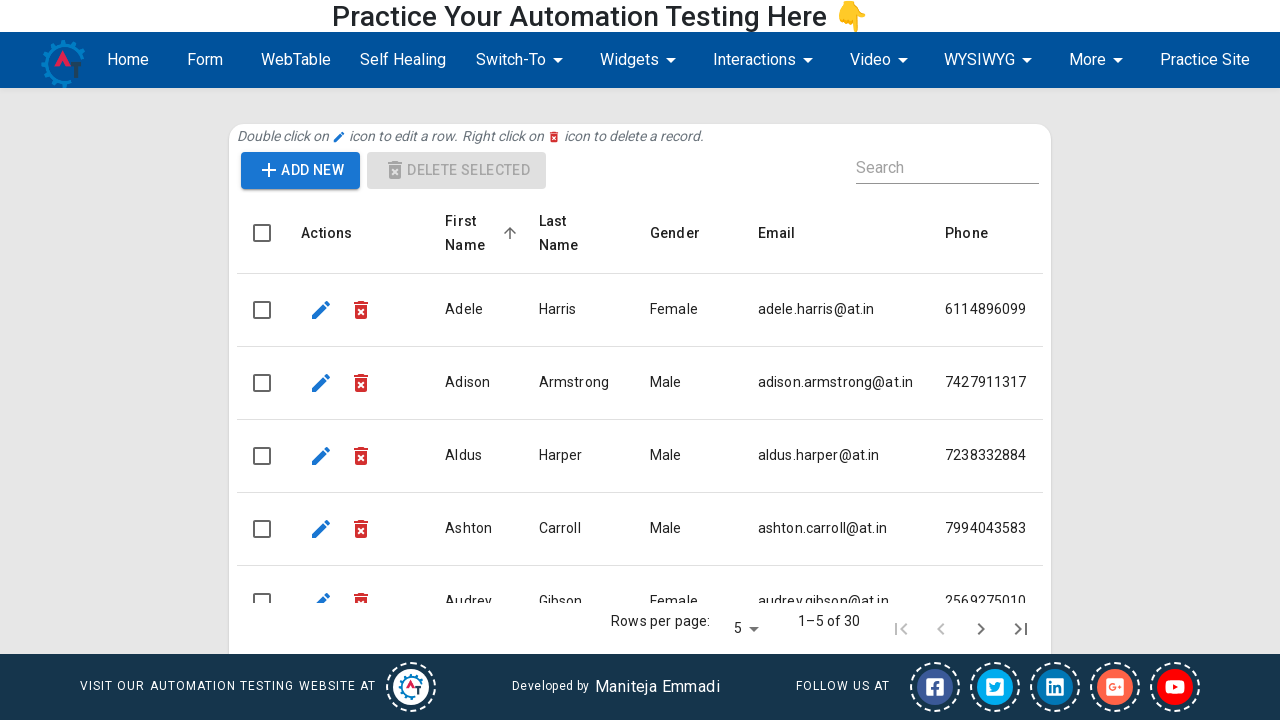

Right-clicked on the 4th button using locator method at (361, 310) on (//button[@type='button'])[4]
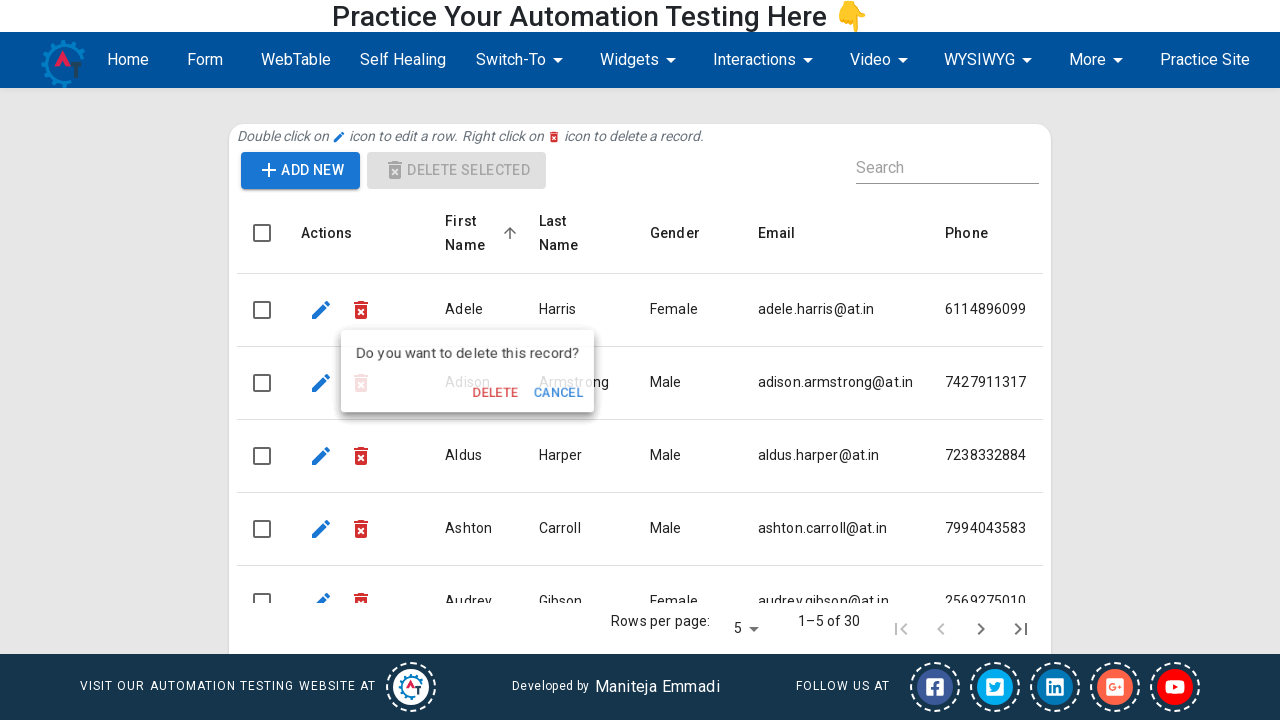

Waited for context menu to appear
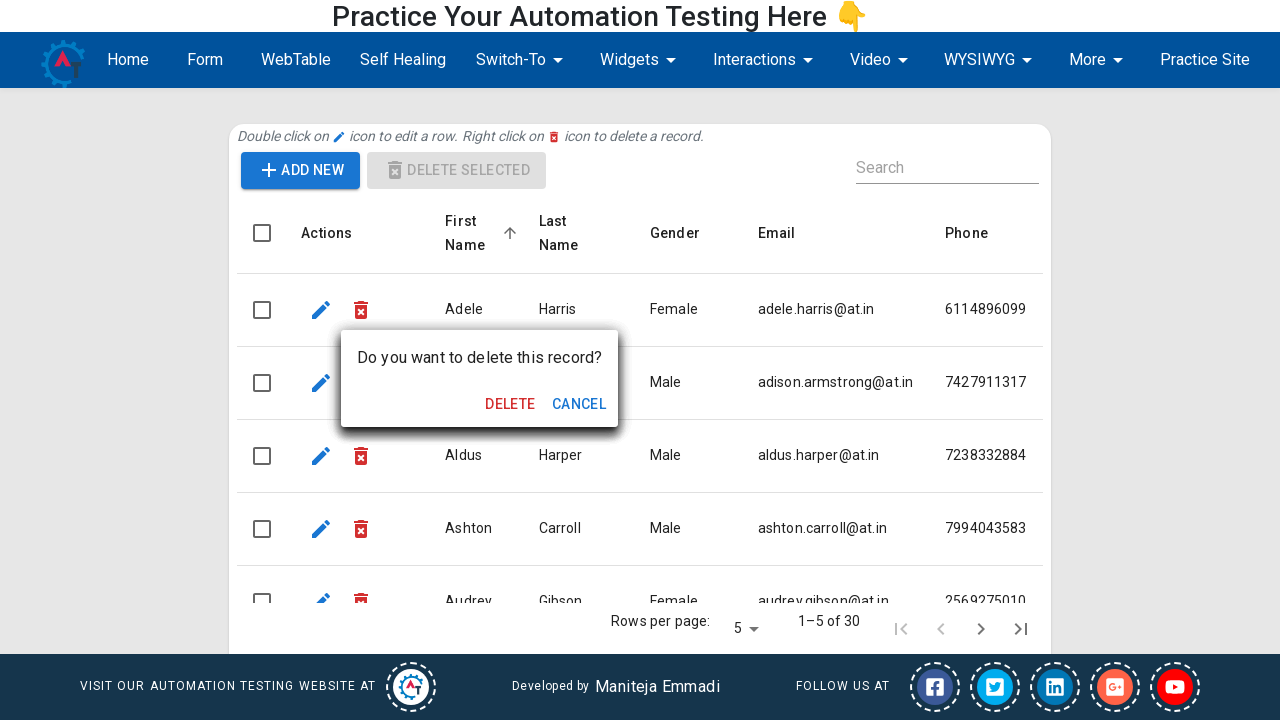

Clicked on context menu option at (579, 404) on xpath=//*[@id='26']/div[3]/div/button[2]
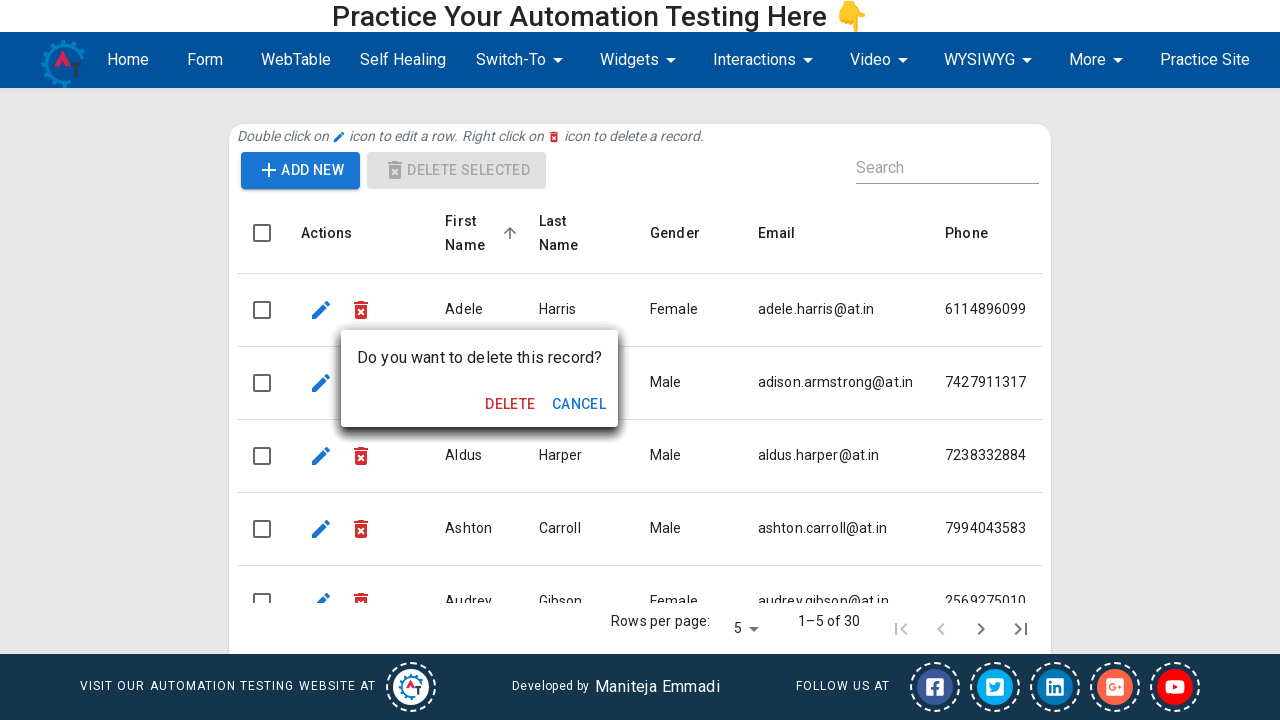

Waited for action to complete
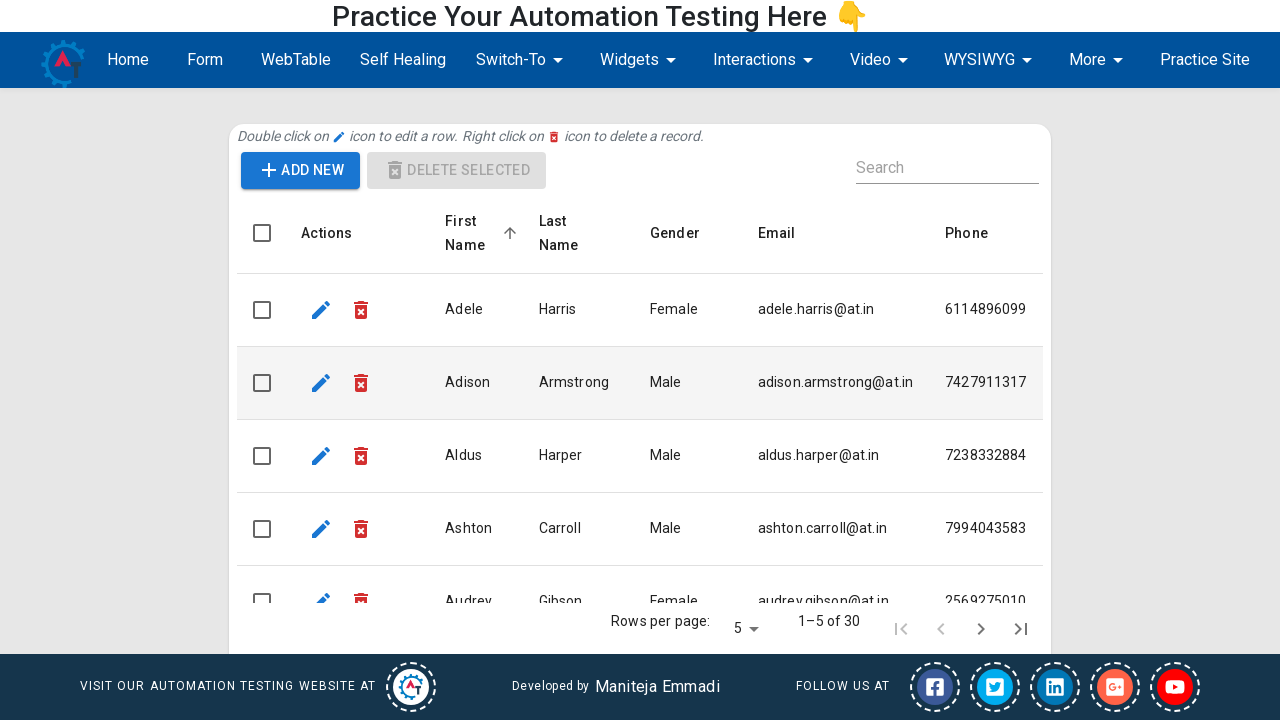

Right-clicked on the 4th button using click method with right button parameter at (361, 310) on (//button[@type='button'])[4]
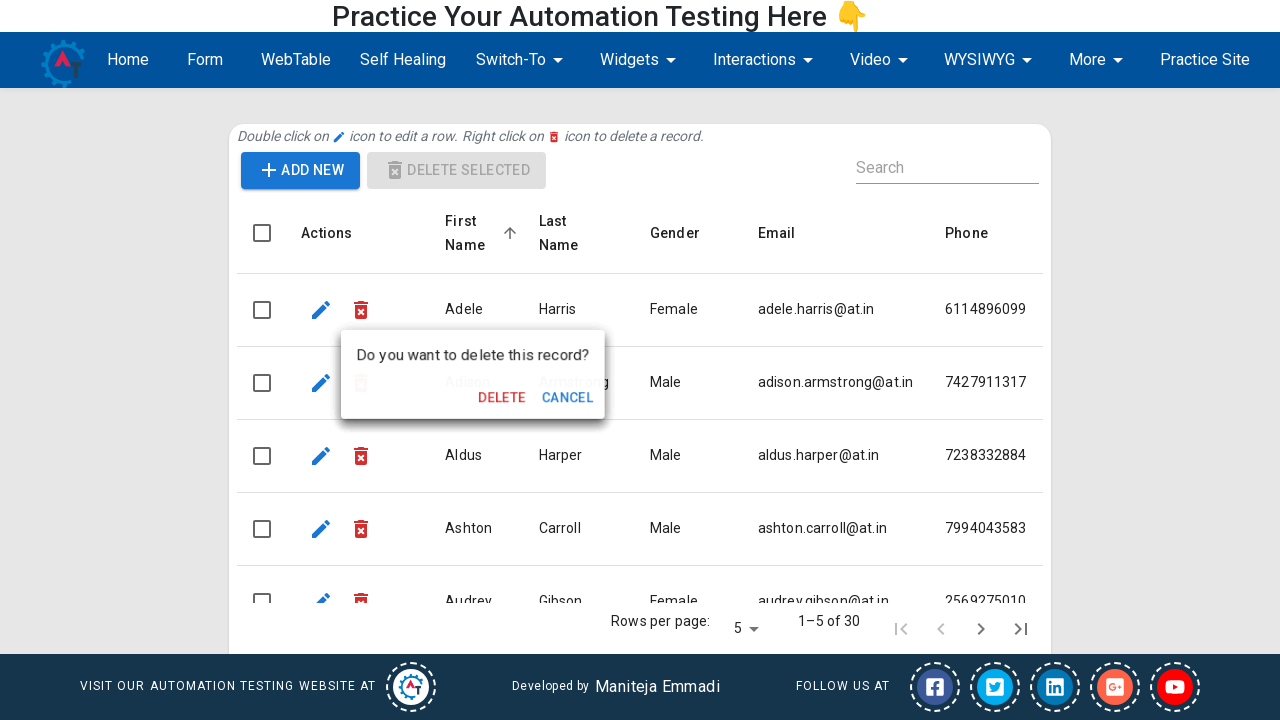

Waited for context menu to appear again
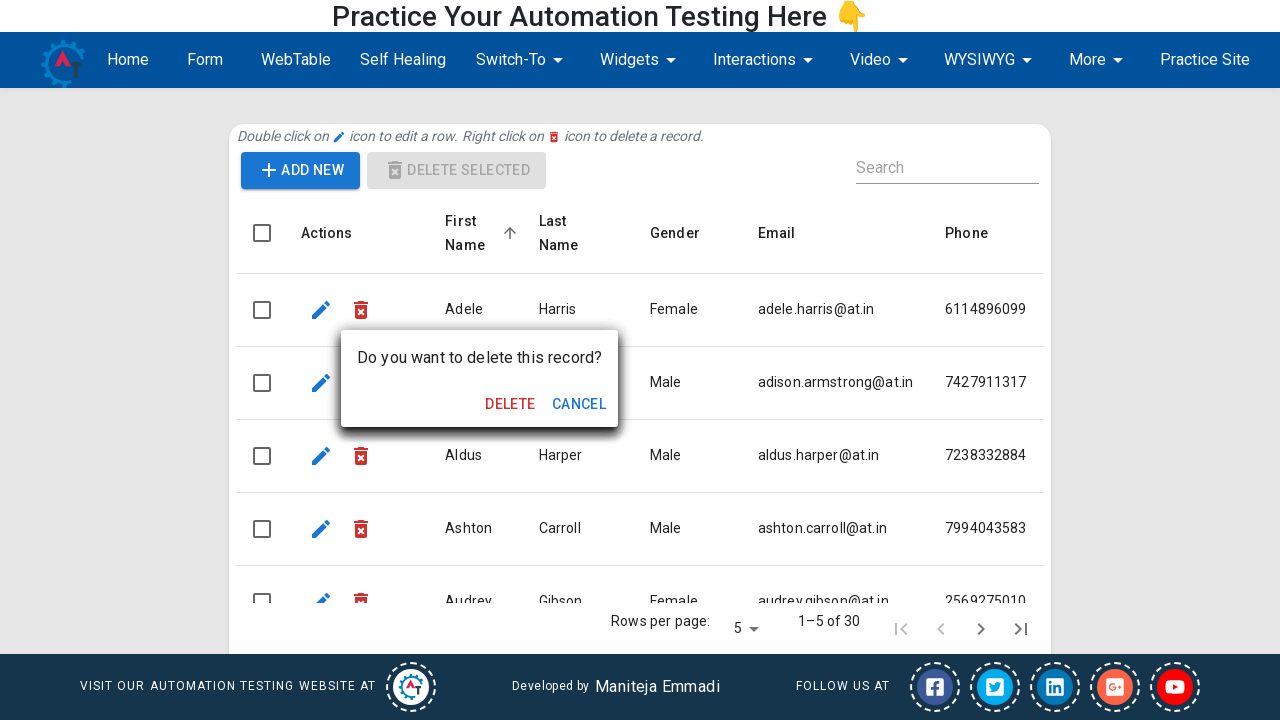

Clicked on context menu option again at (579, 404) on xpath=//*[@id='26']/div[3]/div/button[2]
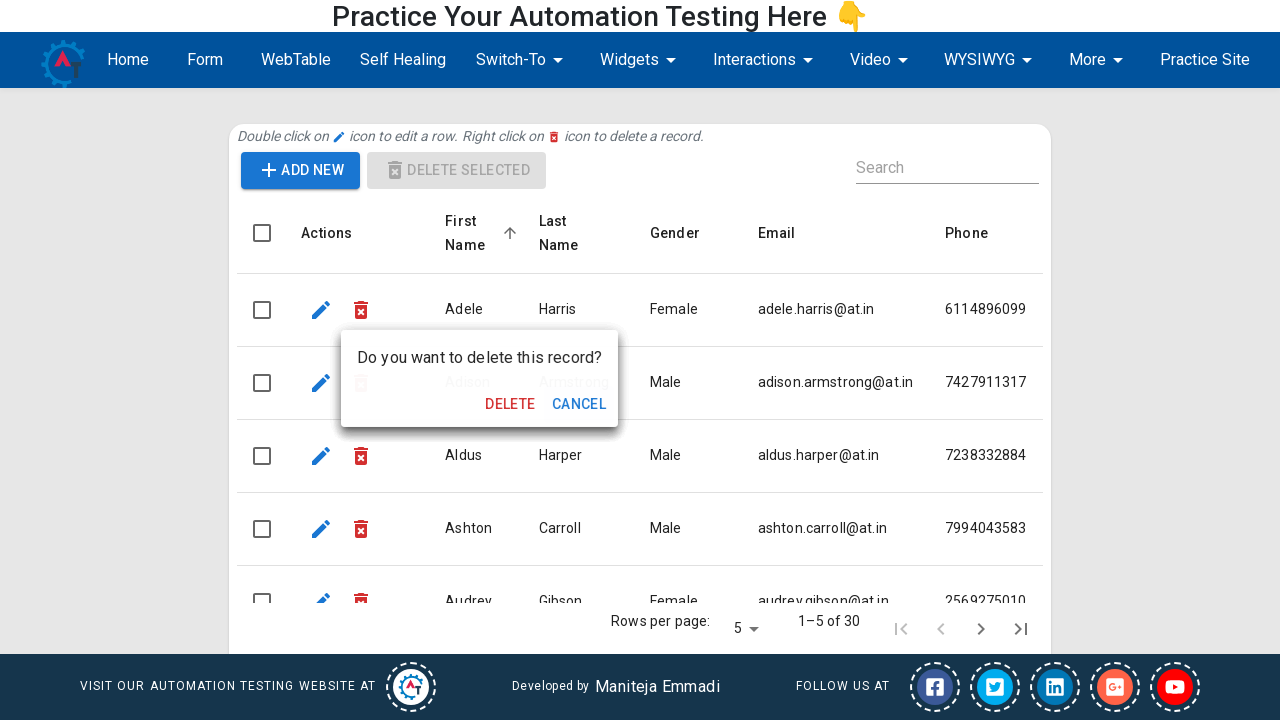

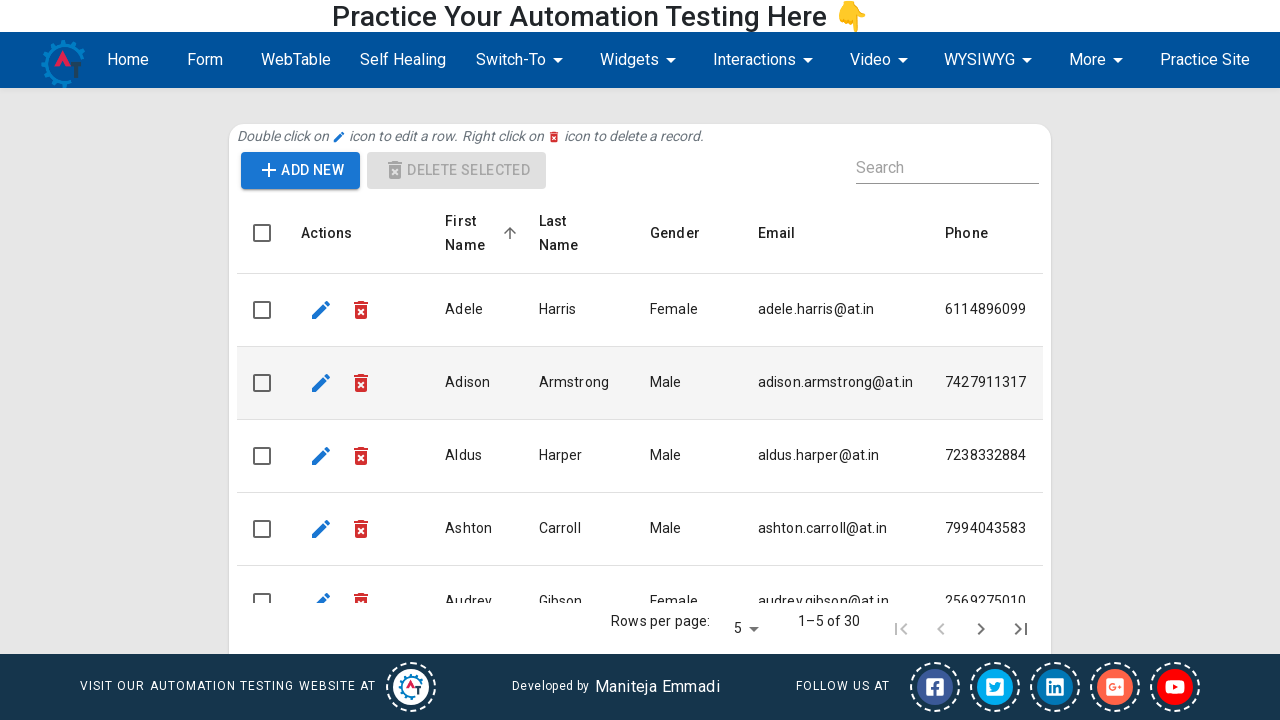